Tests a complete form submission workflow by filling in first name, last name, job title, selecting education level, gender checkbox, years of experience, date of birth, and submitting the form to verify success message appears.

Starting URL: https://formy-project.herokuapp.com/form

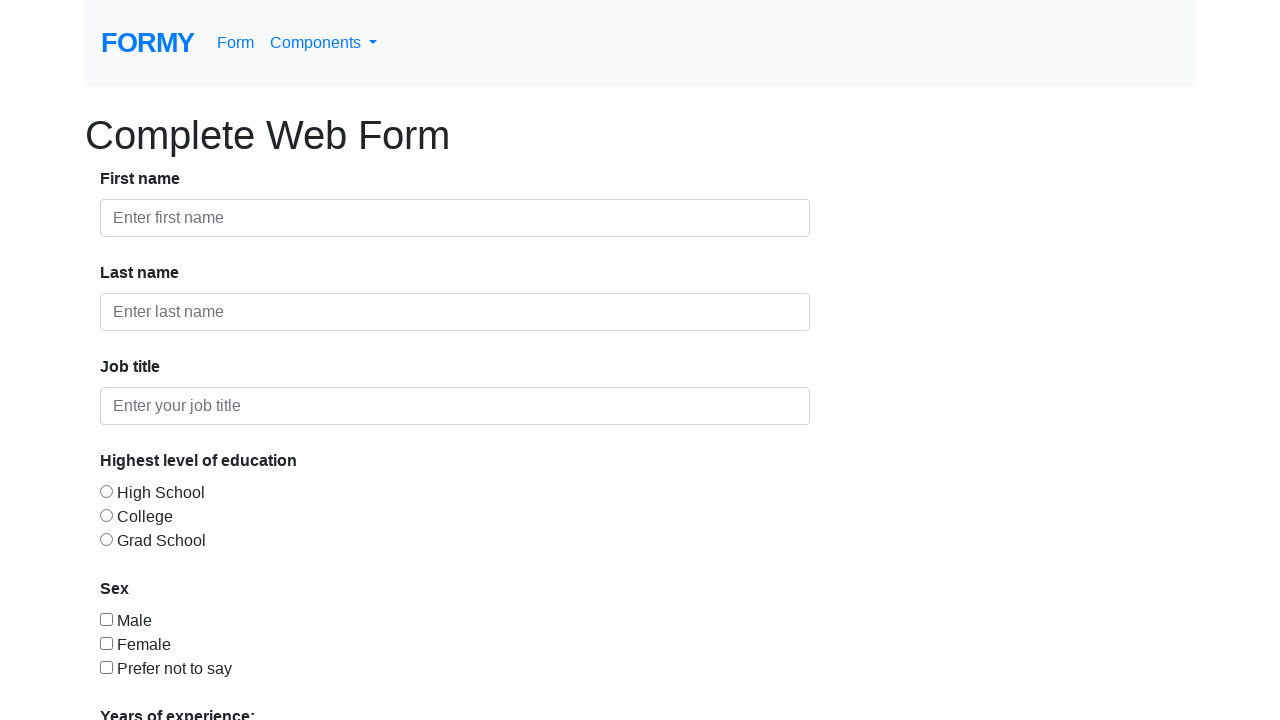

Filled first name field with 'Robert' on #first-name
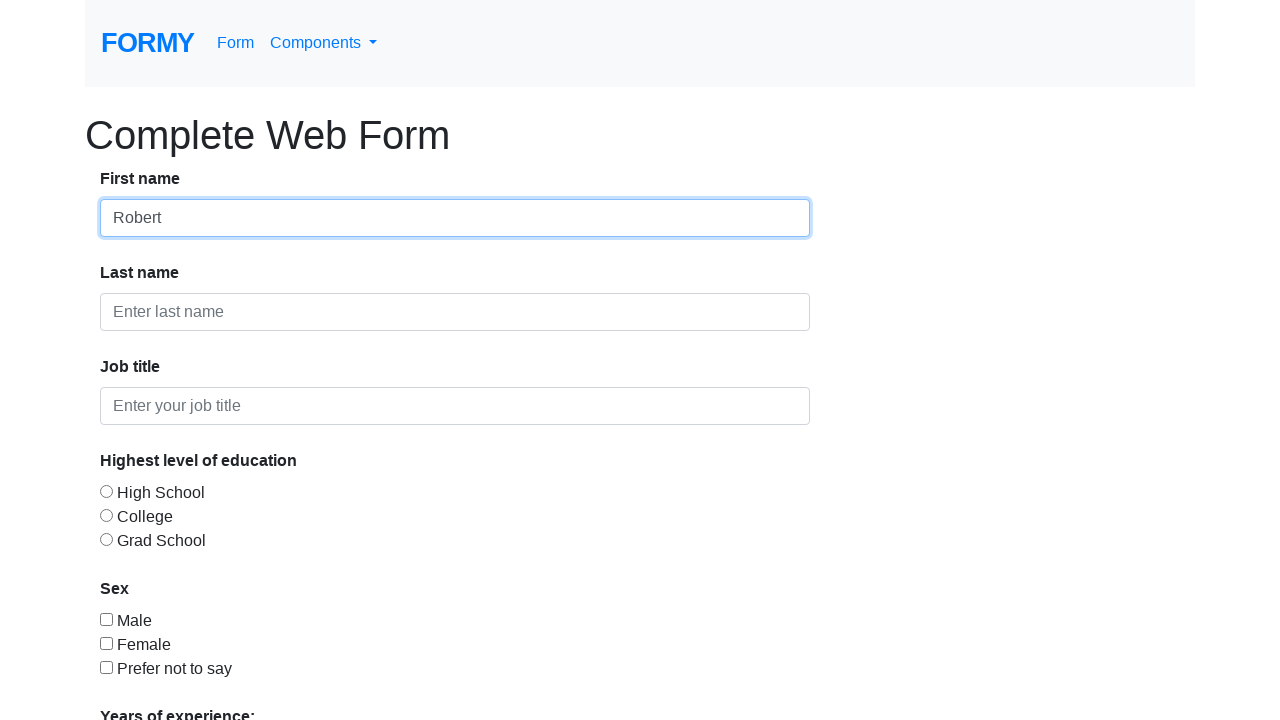

Filled last name field with 'Anderson' on #last-name
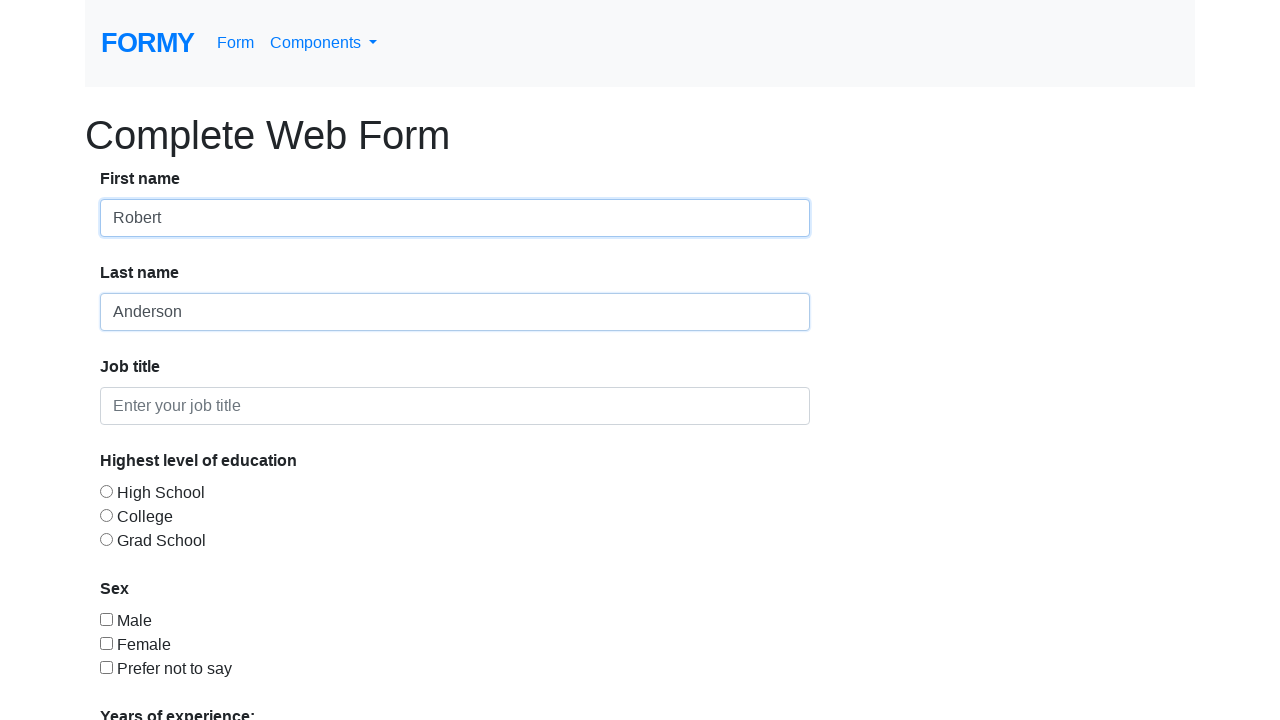

Filled job title field with 'Software Engineer' on #job-title
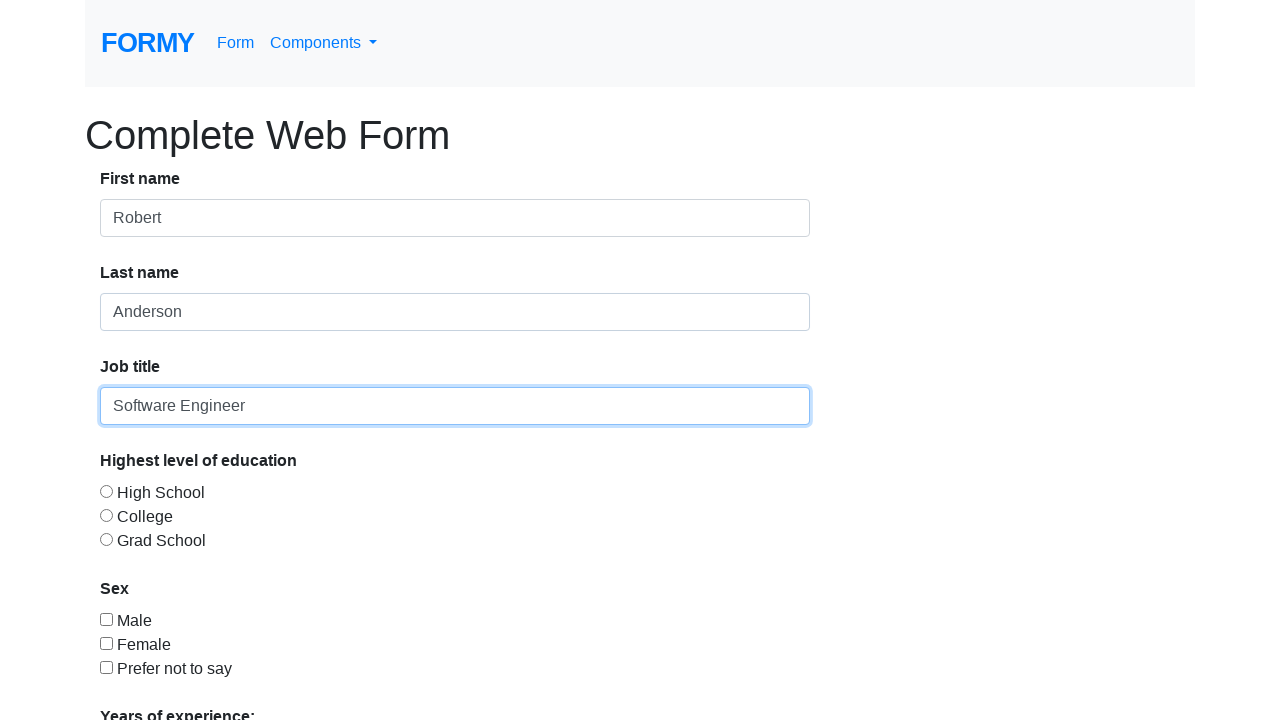

Selected education level as College at (106, 515) on input[type='radio']#radio-button-2
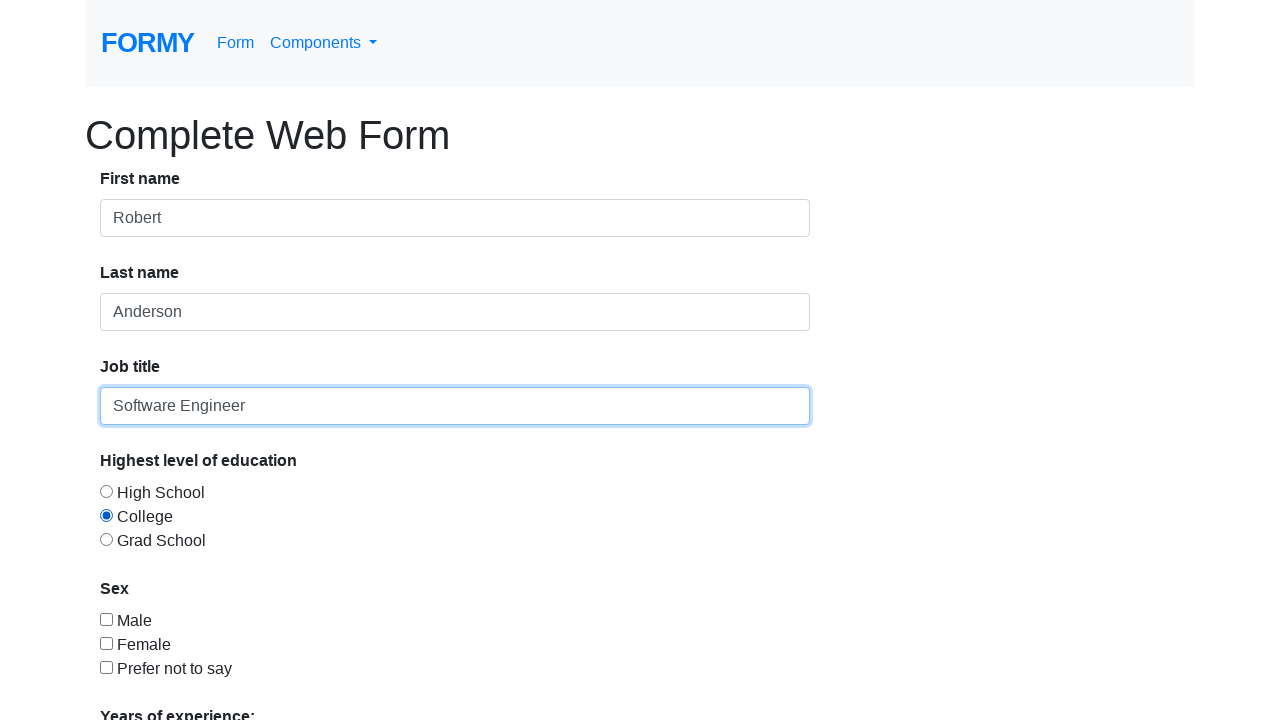

Selected gender checkbox (Male) at (106, 619) on #checkbox-1
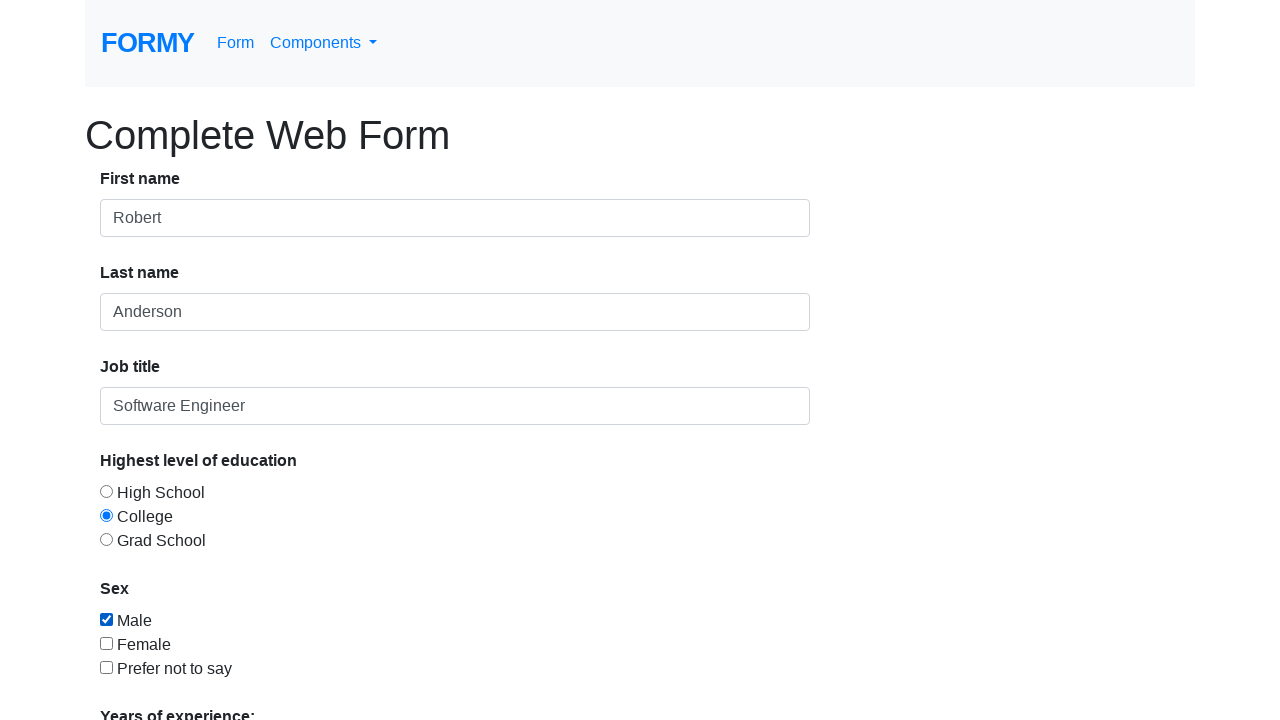

Selected '2' years of experience from dropdown on #select-menu
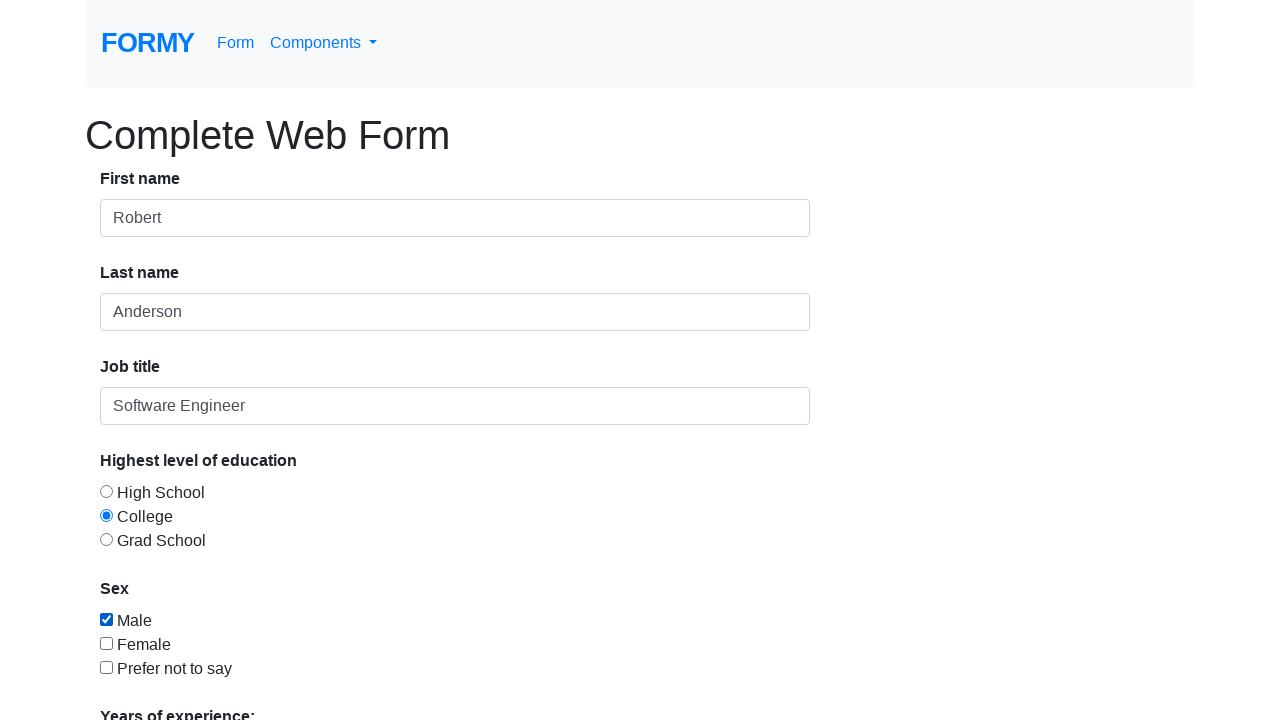

Filled date of birth as '03/15/1990' on #datepicker
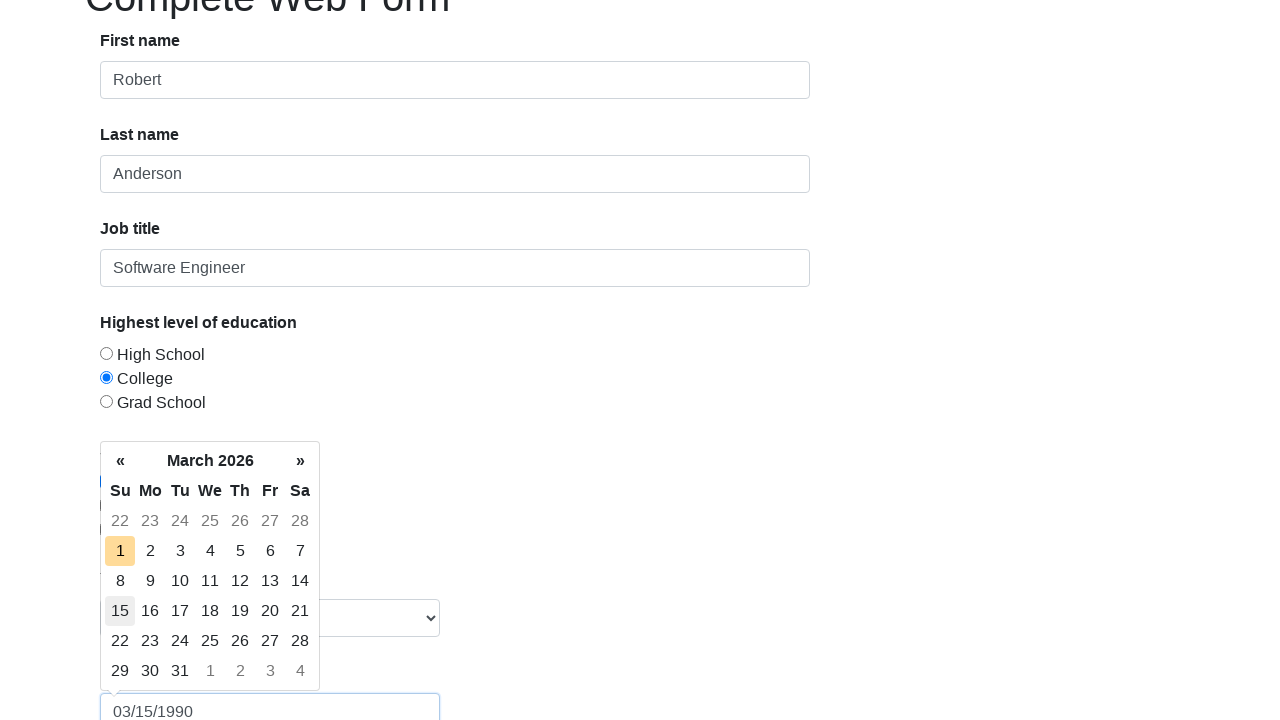

Clicked form submit button at (148, 680) on a.btn.btn-lg.btn-primary
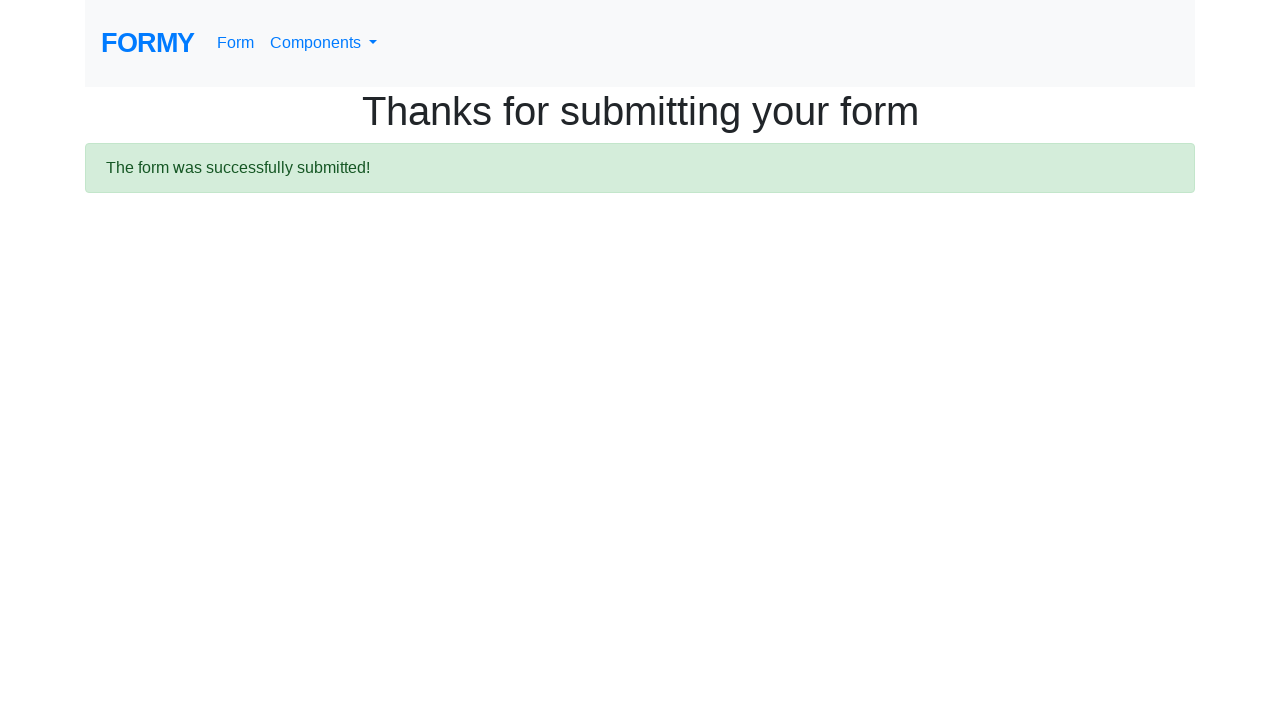

Success message appeared after form submission
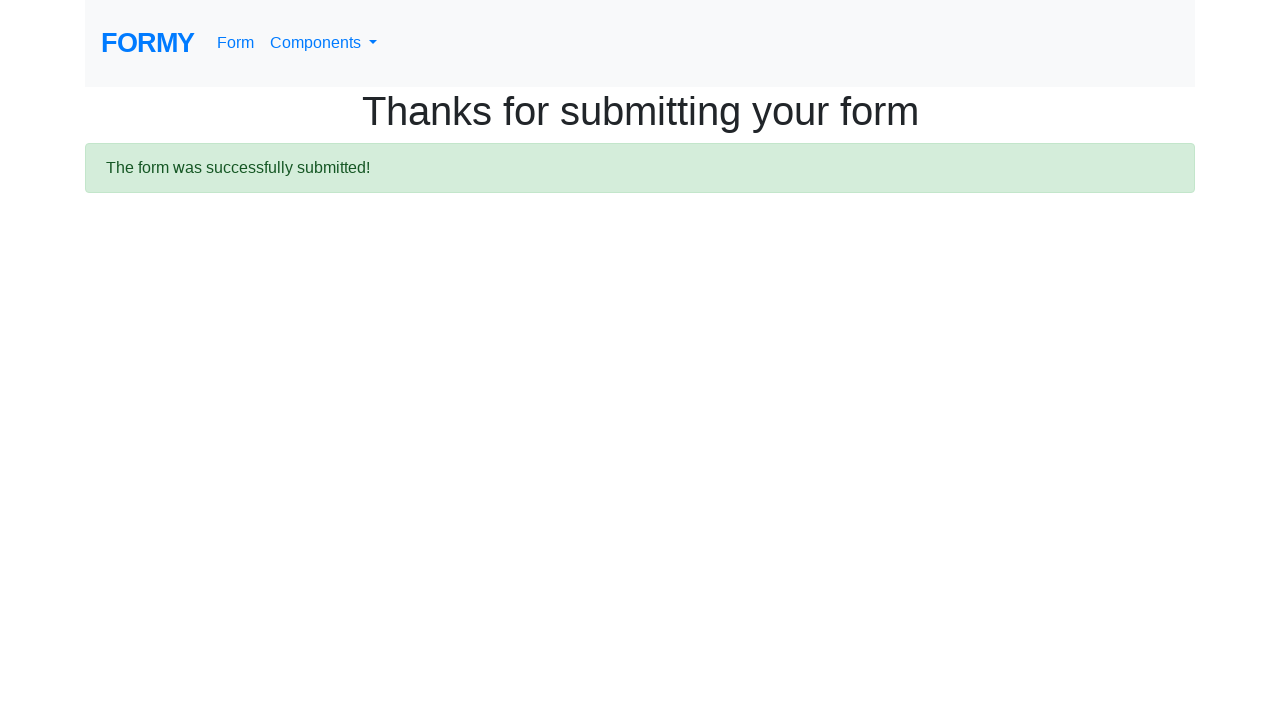

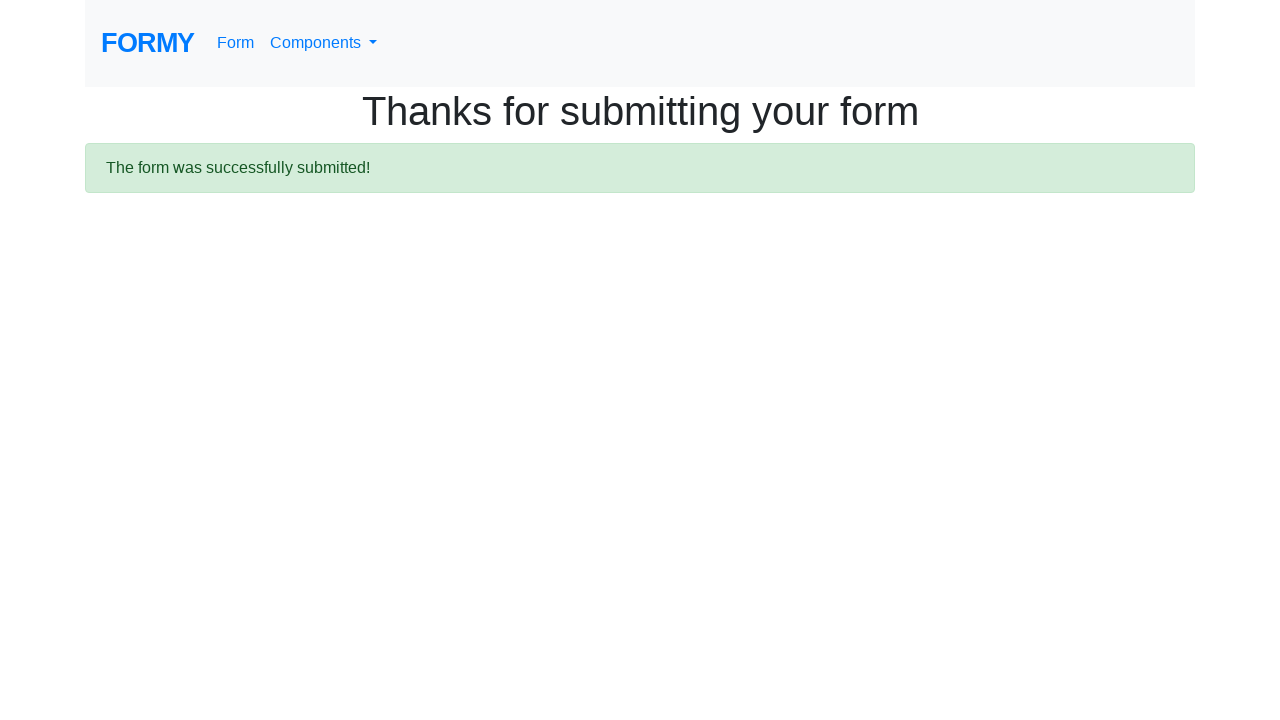